Tests calculator multiplication functionality by clicking 9 * 9 and verifying the result equals 81

Starting URL: https://testpages.eviltester.com/styled/apps/calculator.html

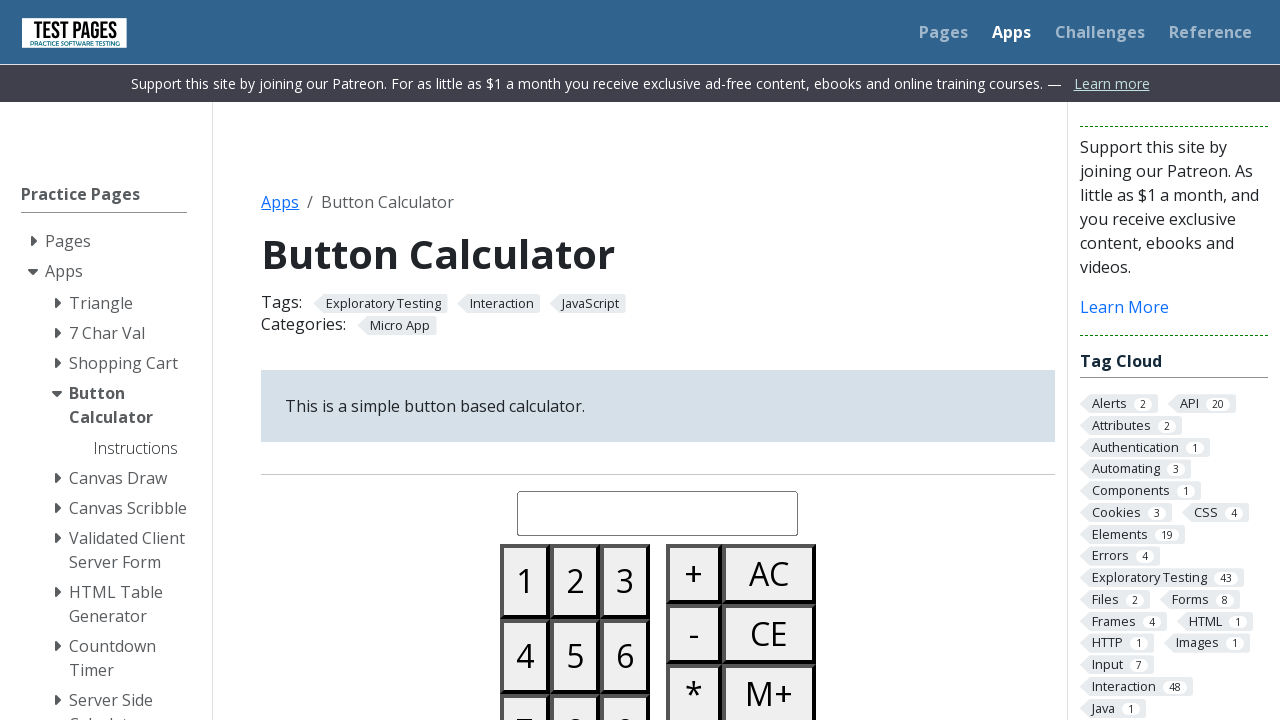

Navigated to calculator application
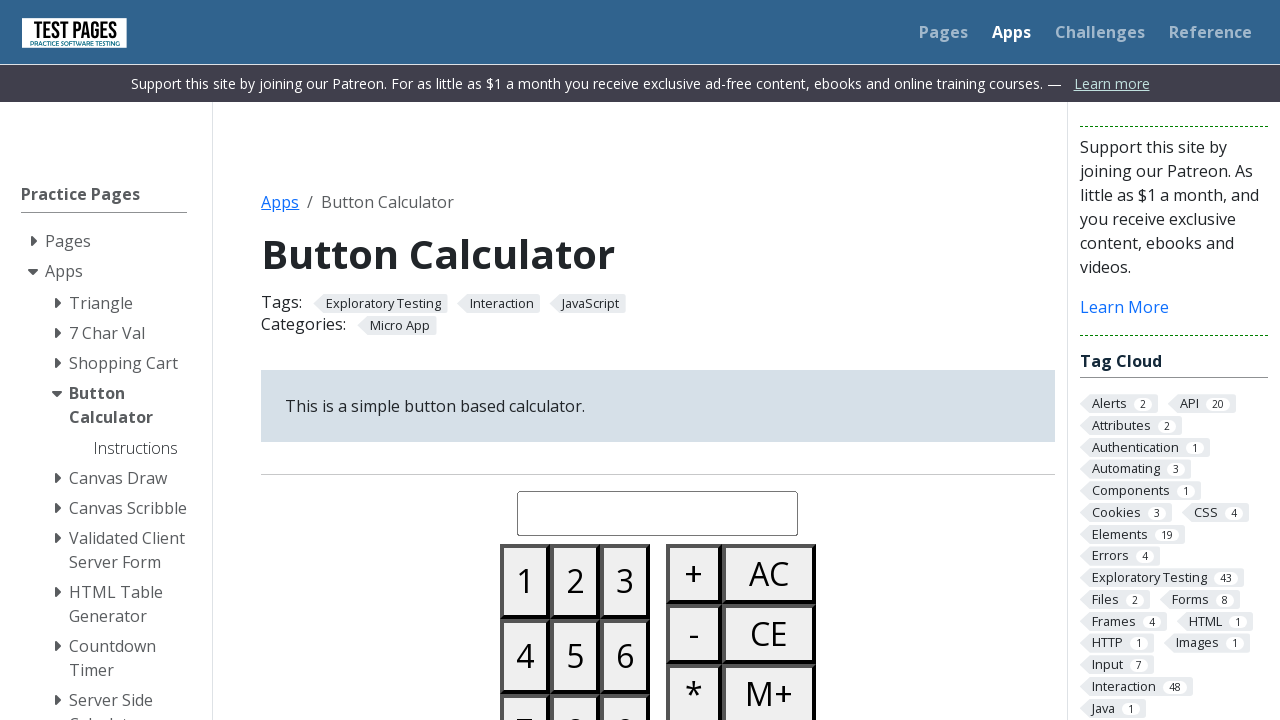

Clicked button 9 at (625, 683) on #button09
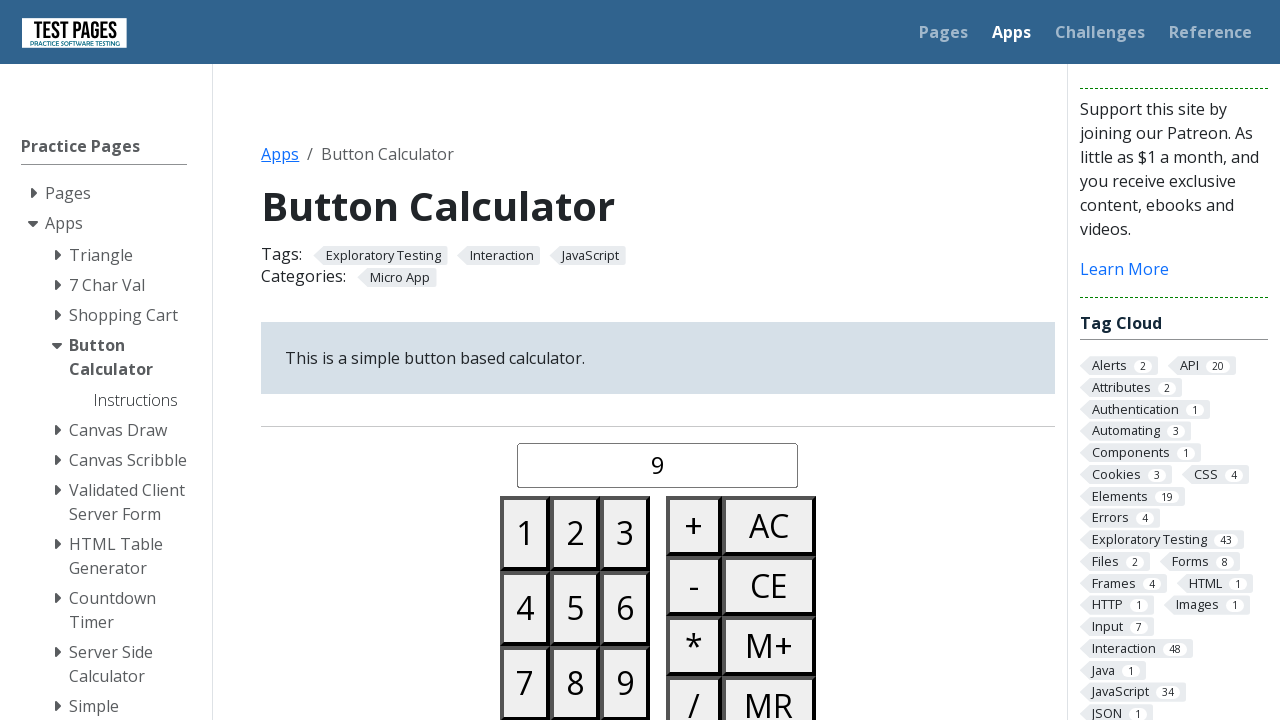

Clicked multiply button at (694, 646) on #buttonmultiply
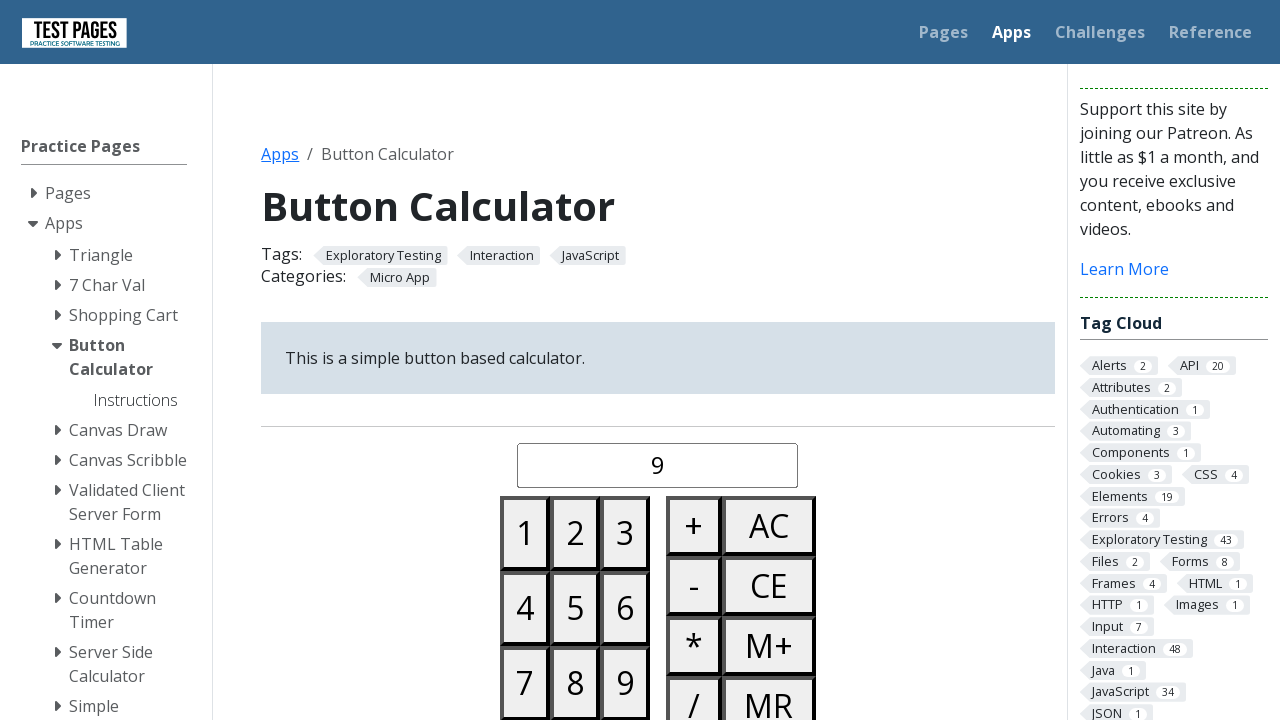

Clicked button 9 again at (625, 683) on #button09
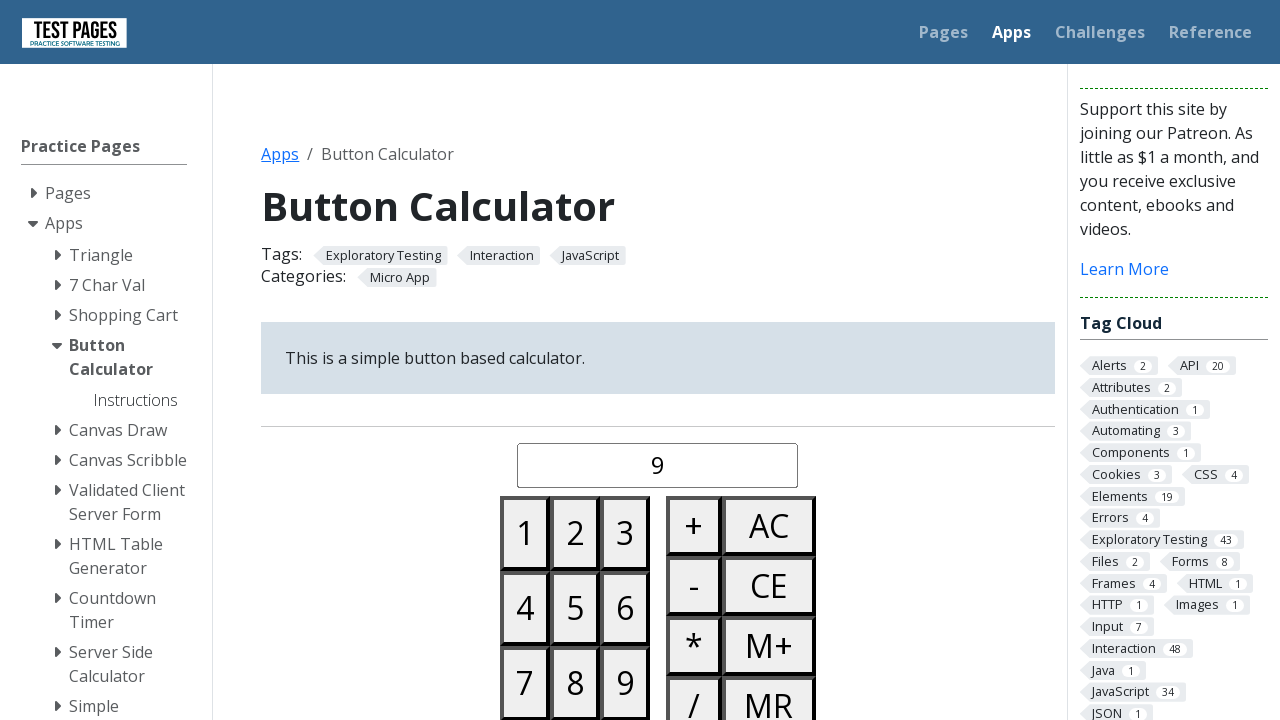

Clicked equals button at (694, 360) on #buttonequals
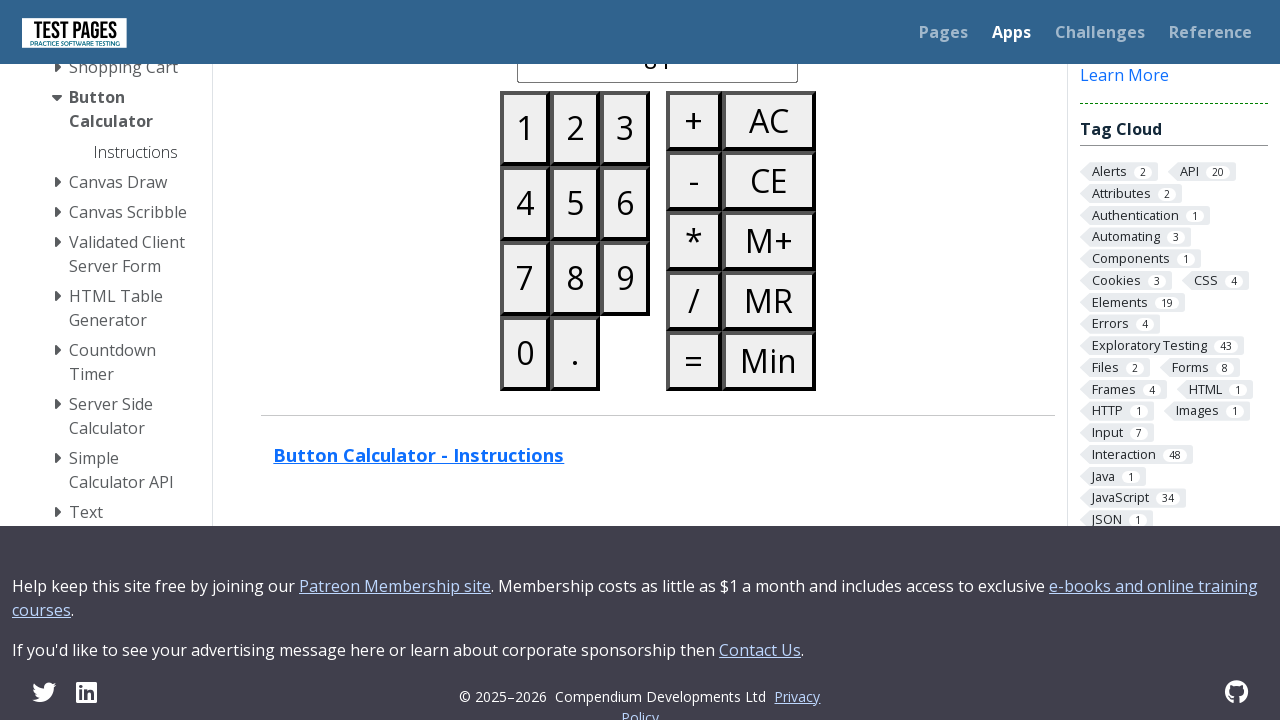

Waited for result to display
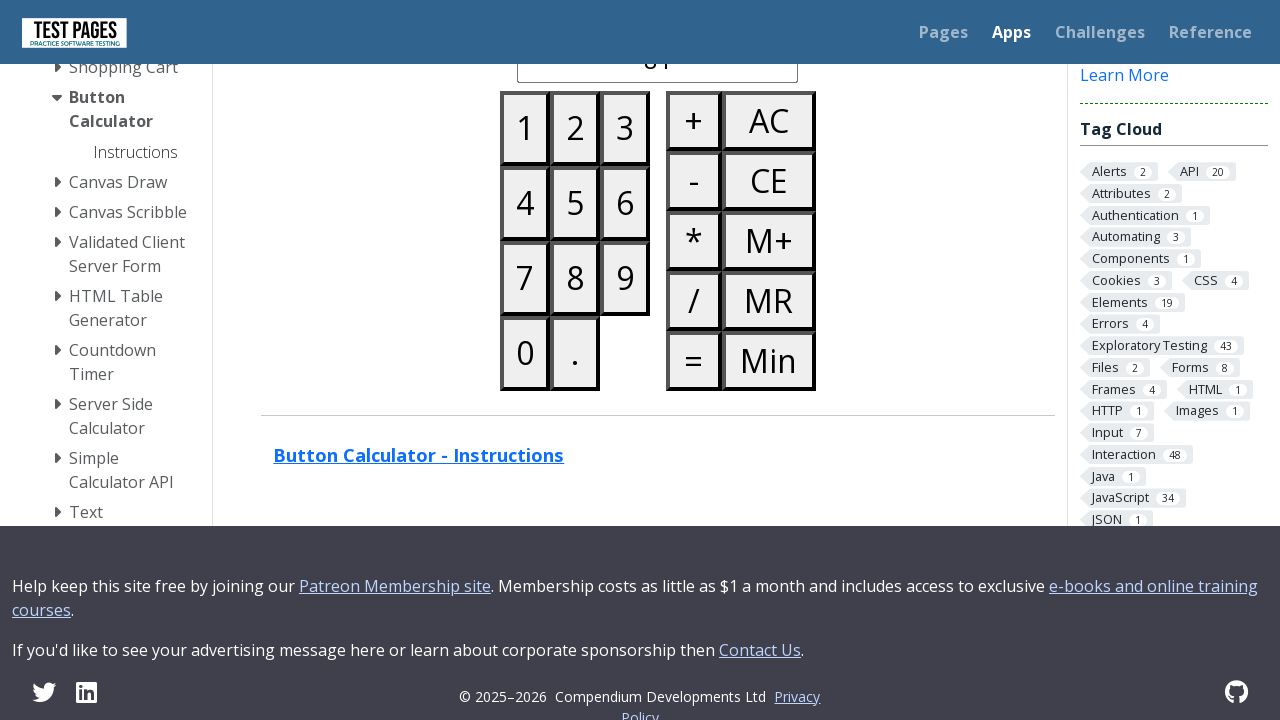

Verified that 9 * 9 equals 81
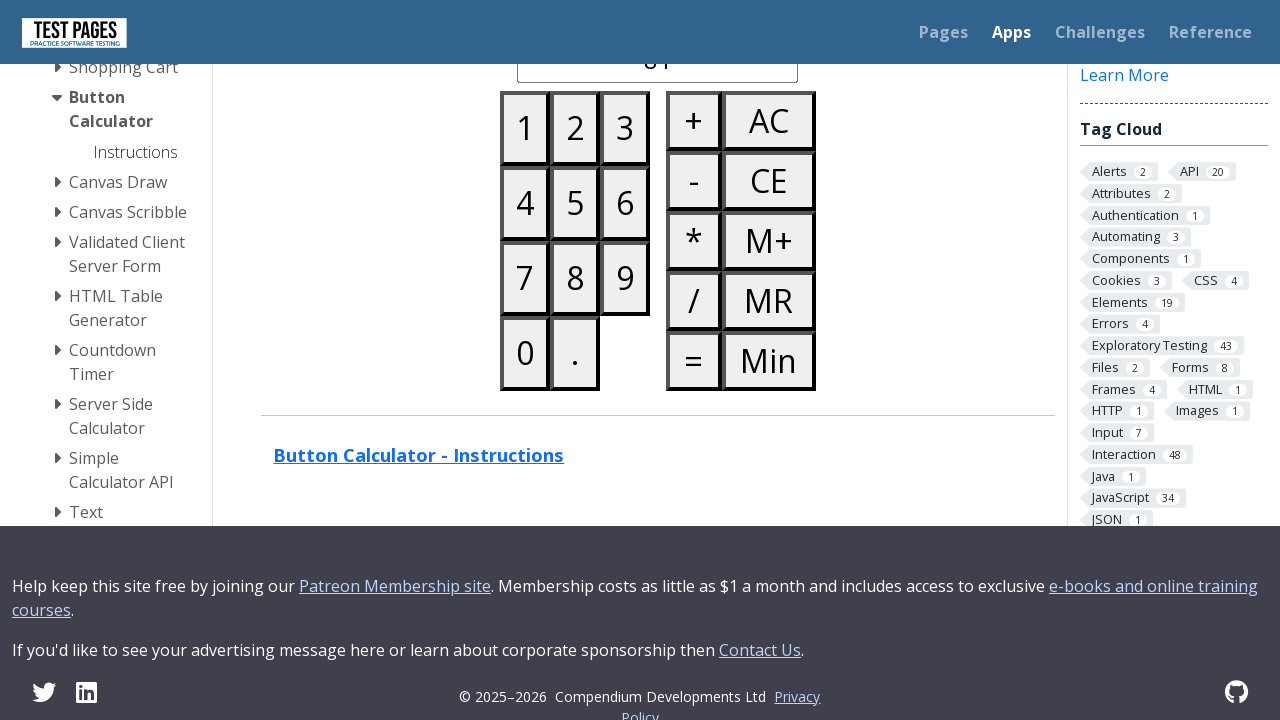

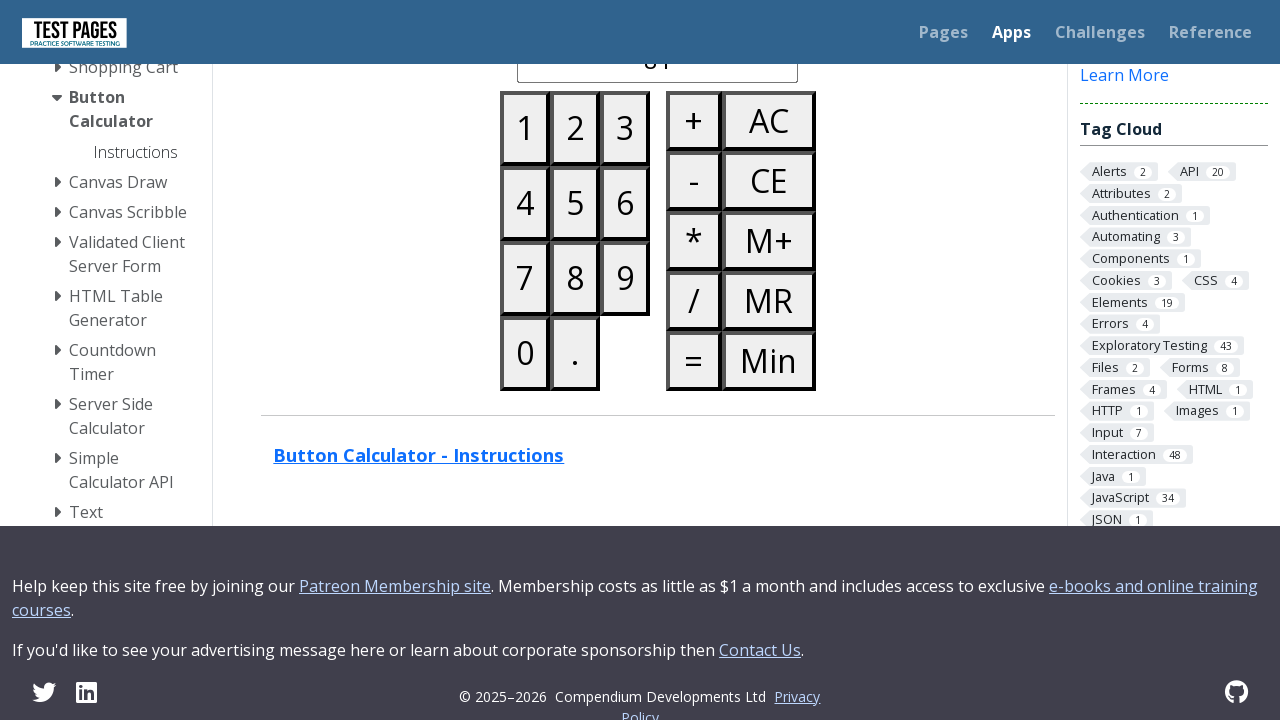